Tests handling a JavaScript confirm dialog by clicking Cancel to dismiss it.

Starting URL: https://the-internet.herokuapp.com/javascript_alerts

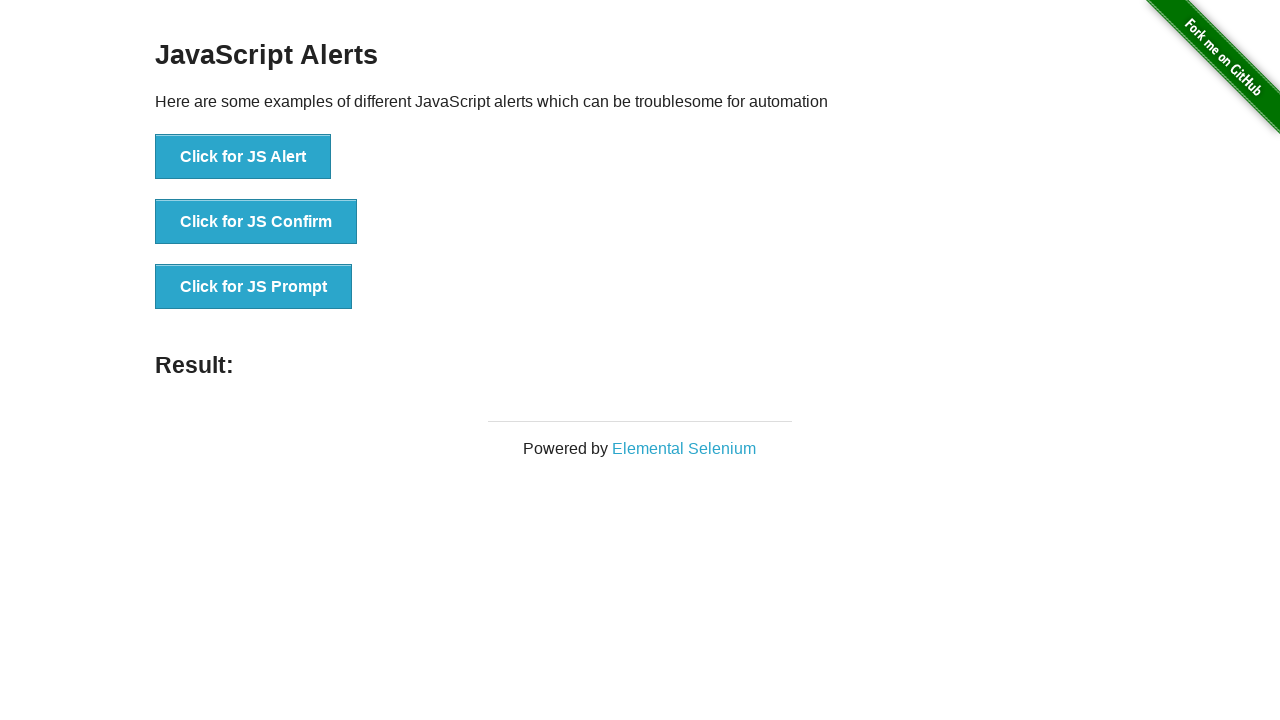

Set up dialog handler to dismiss confirm dialogs
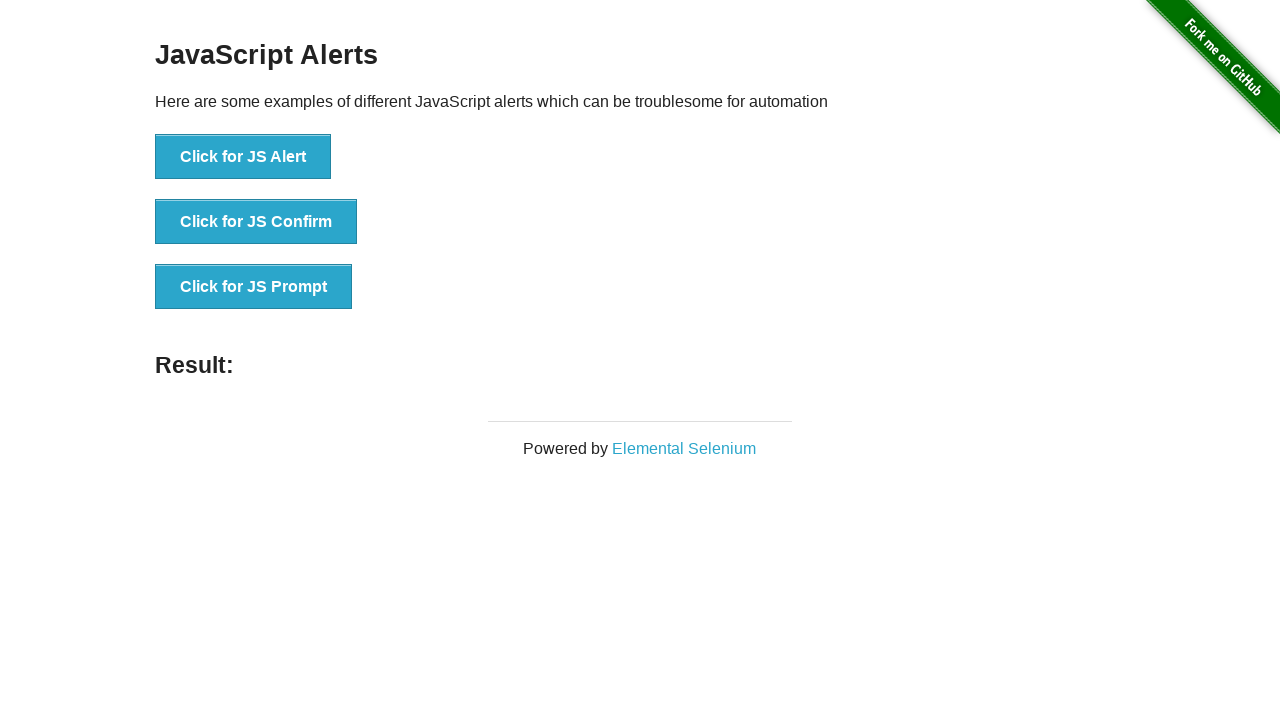

Clicked 'Click for JS Confirm' button to trigger confirm dialog at (256, 222) on text=Click for JS Confirm
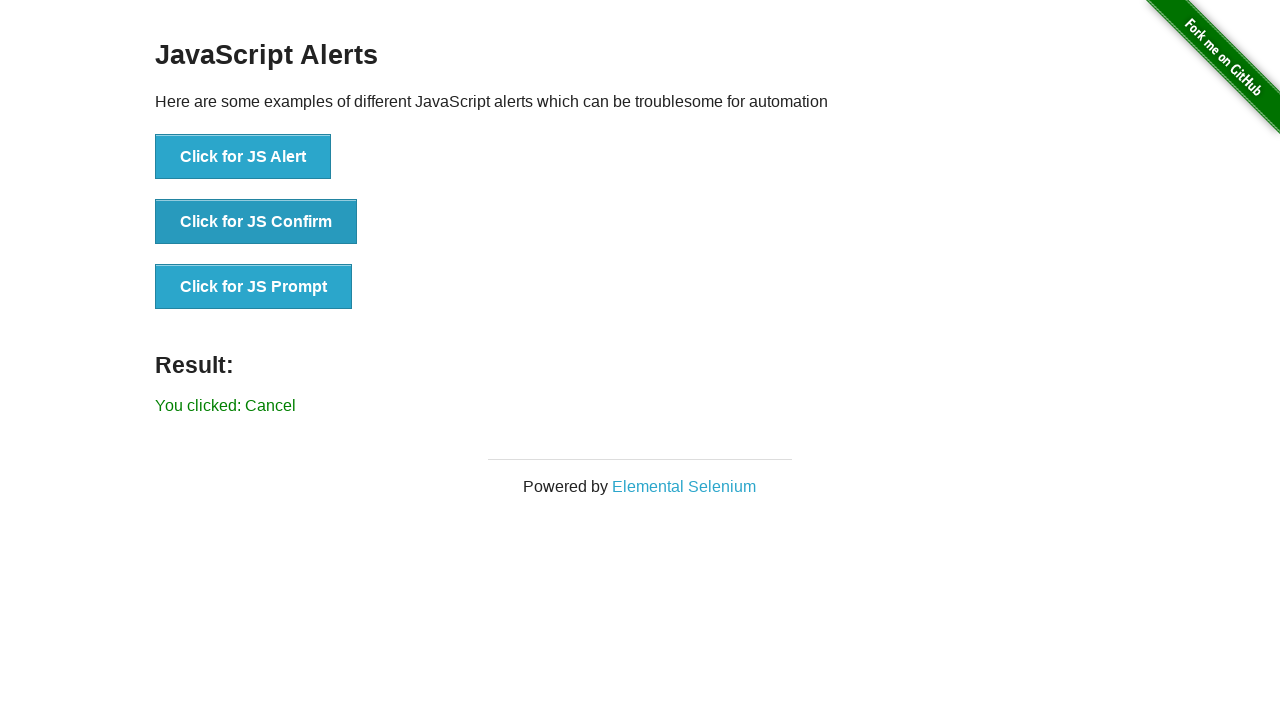

Confirm dialog dismissed by clicking Cancel and result message appeared
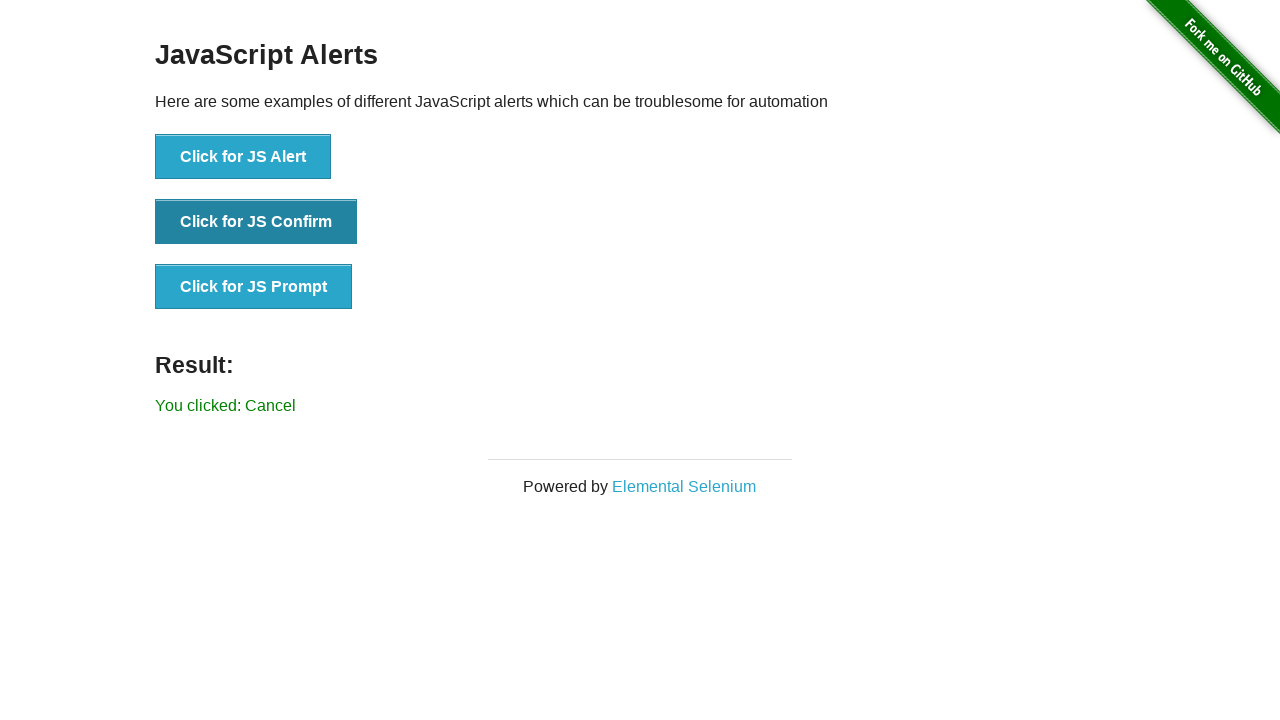

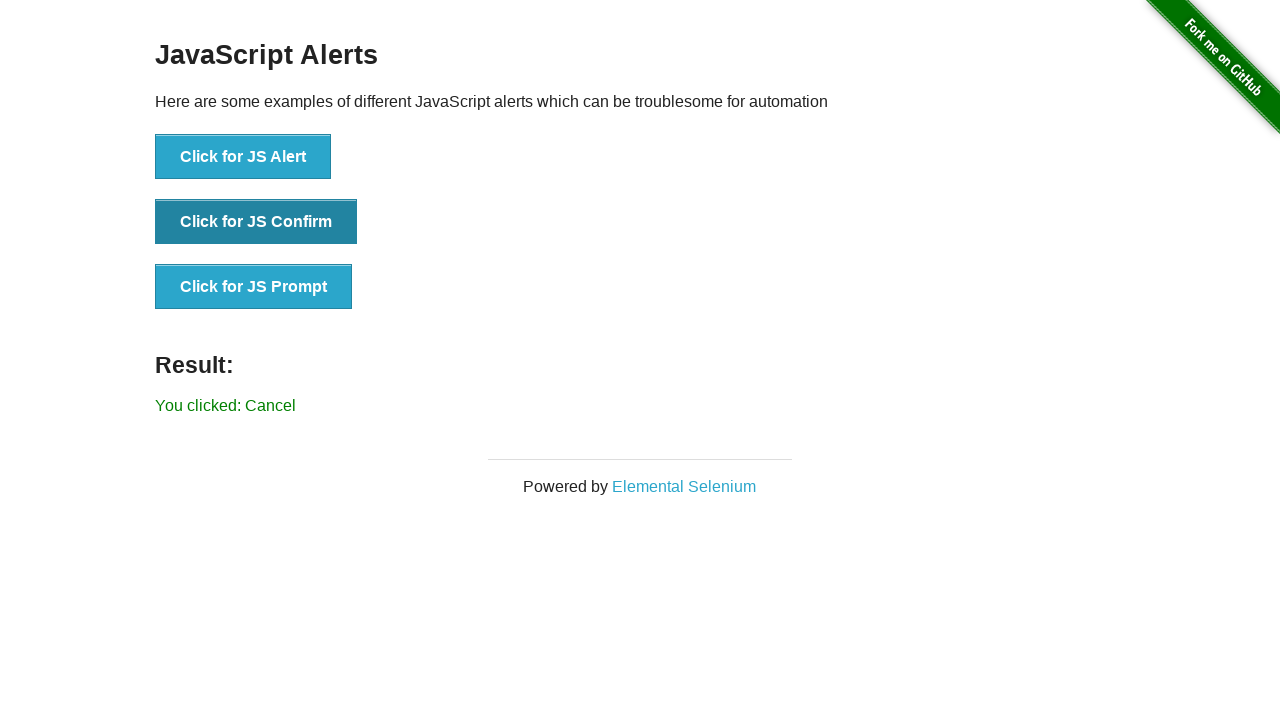